Tests JavaScript prompt dialog handling by clicking a button to trigger a prompt, entering text, and accepting it

Starting URL: https://automationfc.github.io/basic-form/index.html

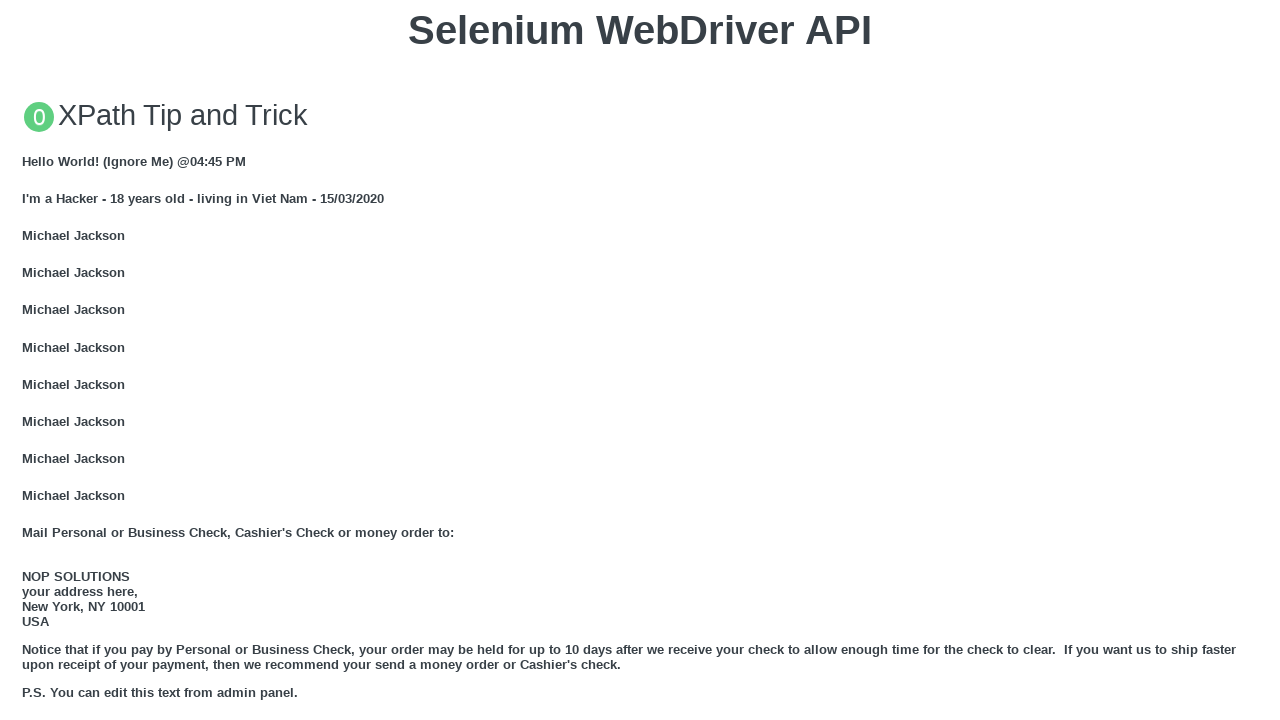

Set up dialog handler to accept prompt with text 'Thao Luu'
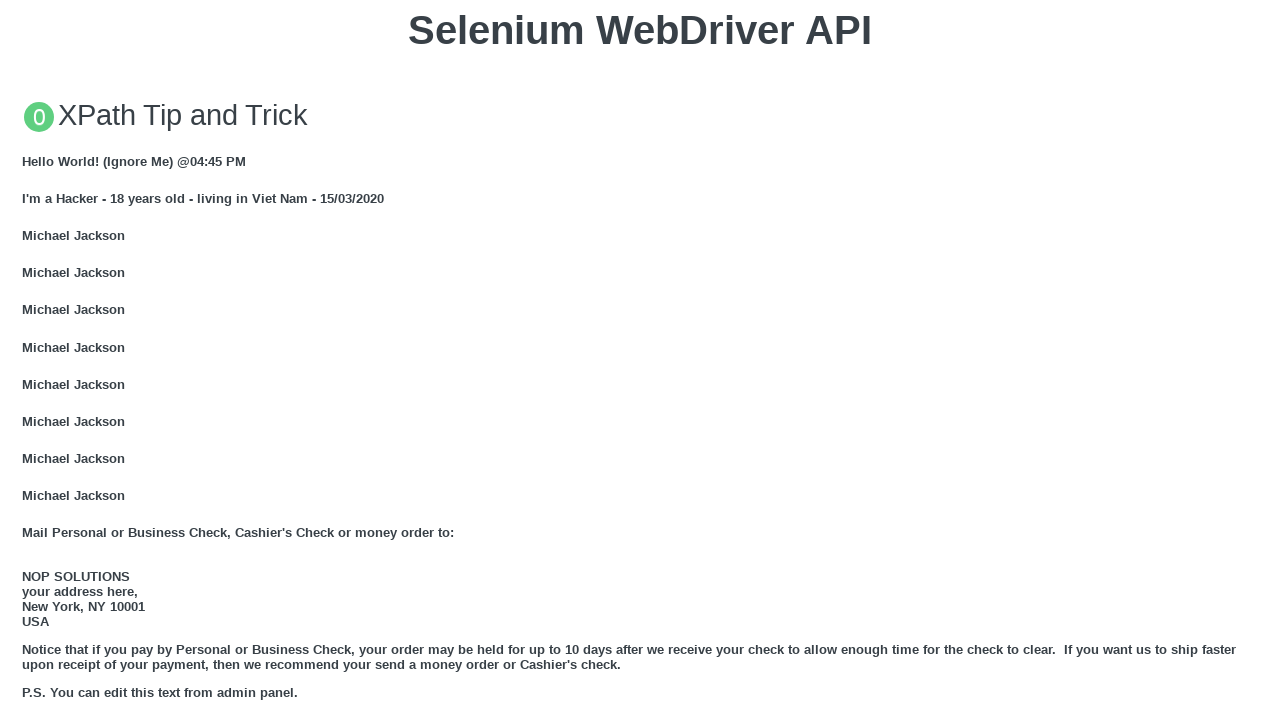

Clicked button to trigger JavaScript prompt dialog at (640, 360) on xpath=//button[text()='Click for JS Prompt']
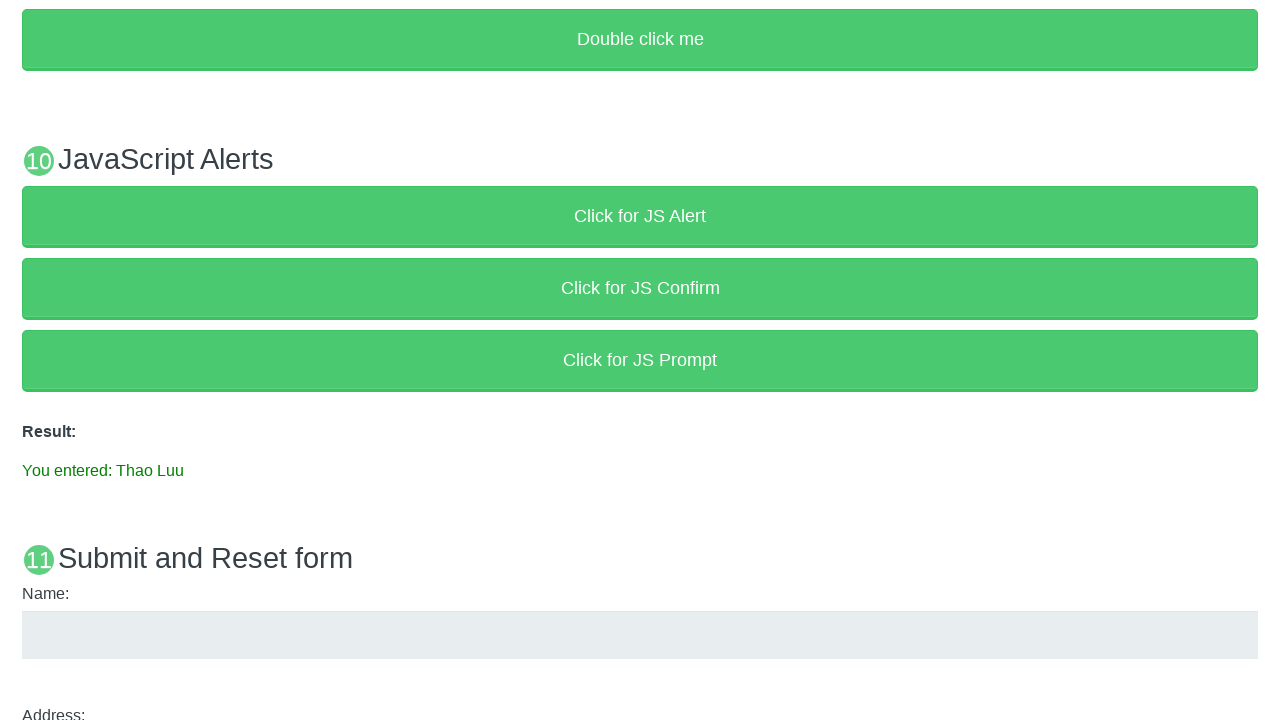

Waited for result message to appear showing entered text
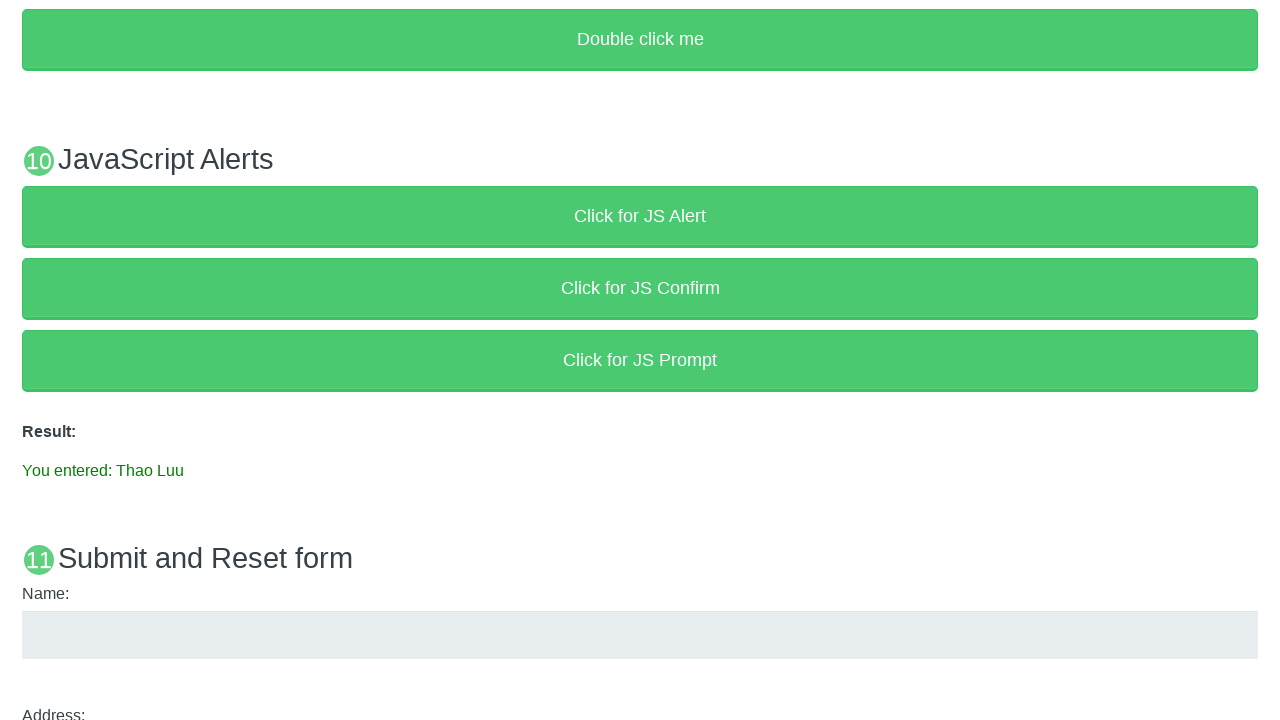

Verified result message displays 'You entered: Thao Luu'
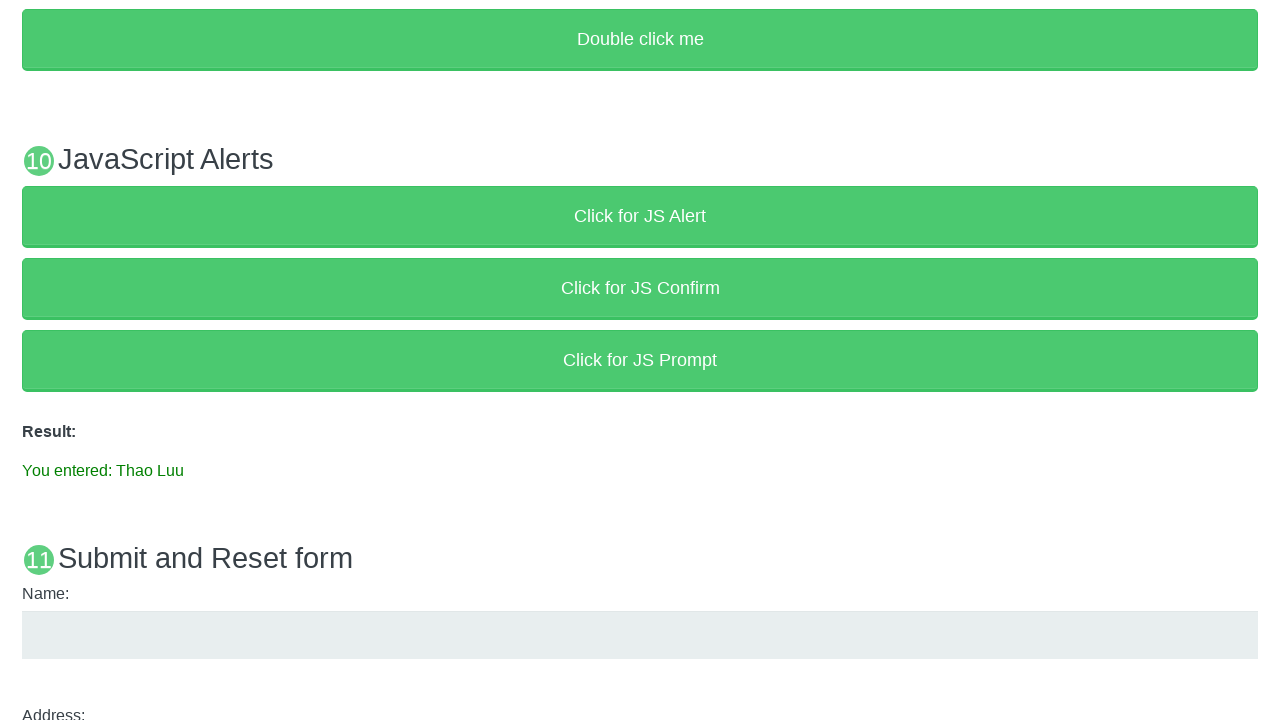

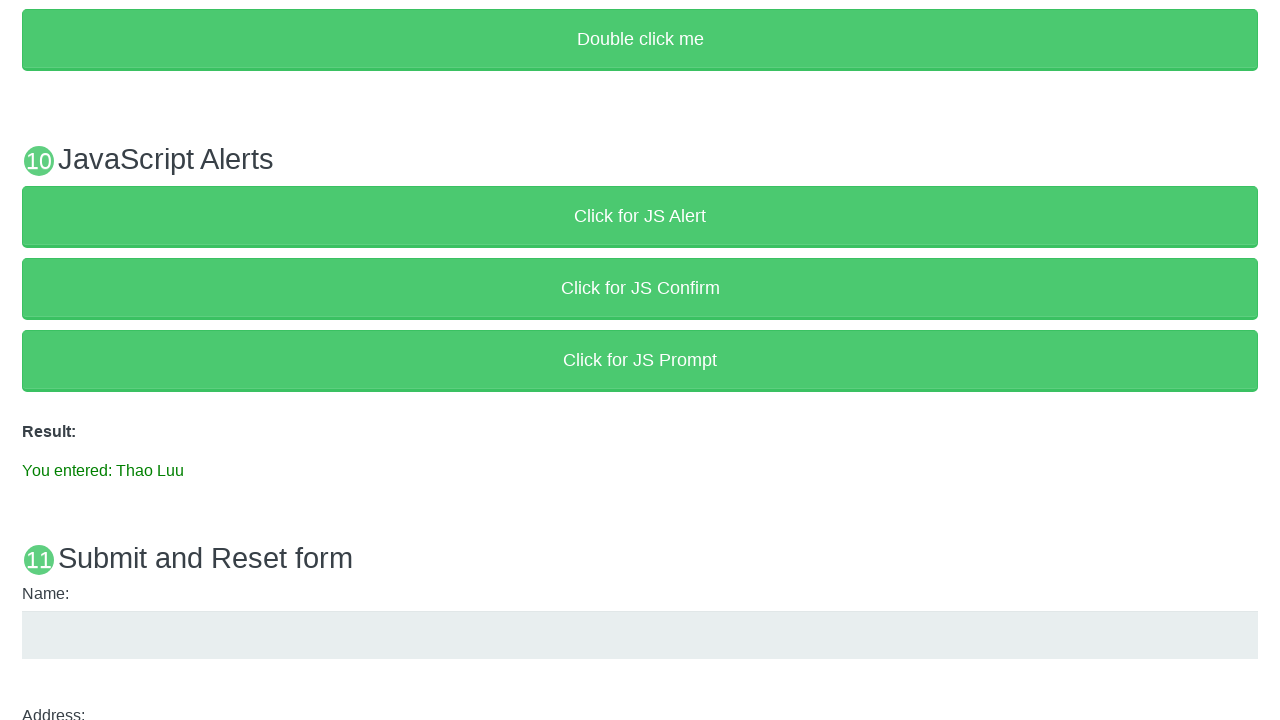